Tests registration form with empty fields to verify all required field error messages appear

Starting URL: https://alada.vn/tai-khoan/dang-ky.html

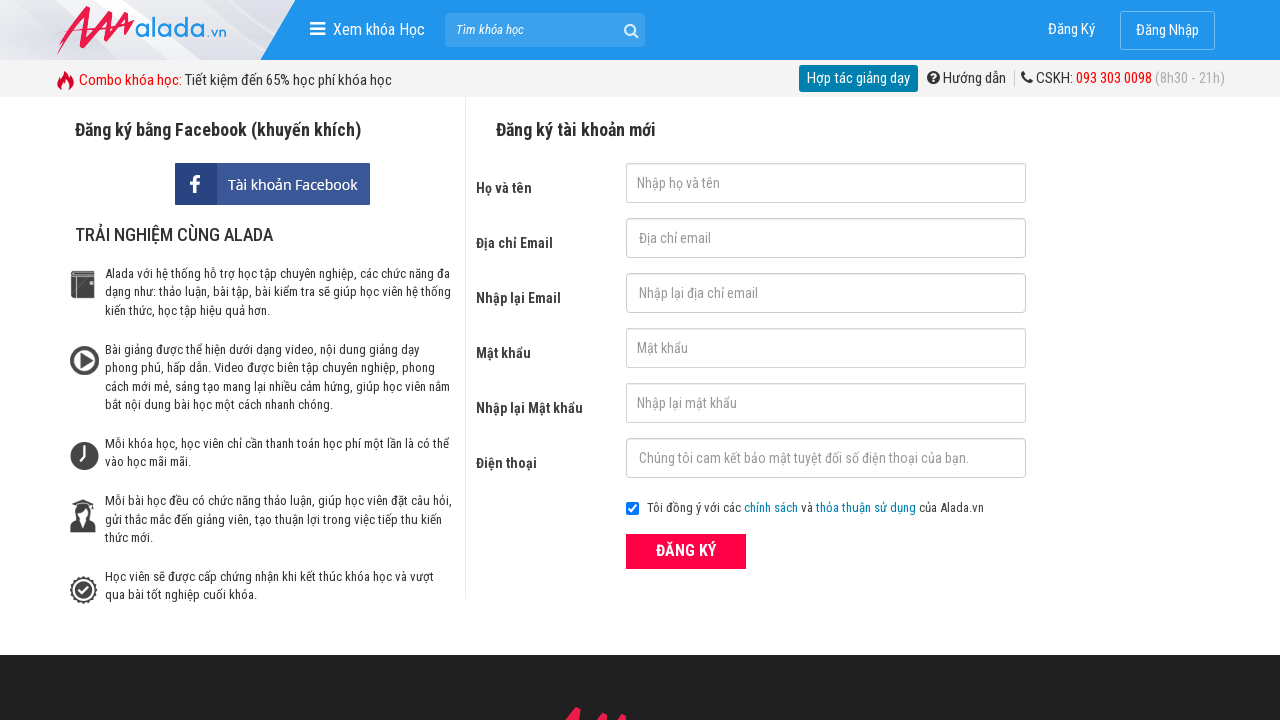

Clicked ĐĂNG KÝ (Register) button without filling any fields at (686, 551) on xpath=//div[@class='field_btn']/button[text()='ĐĂNG KÝ']
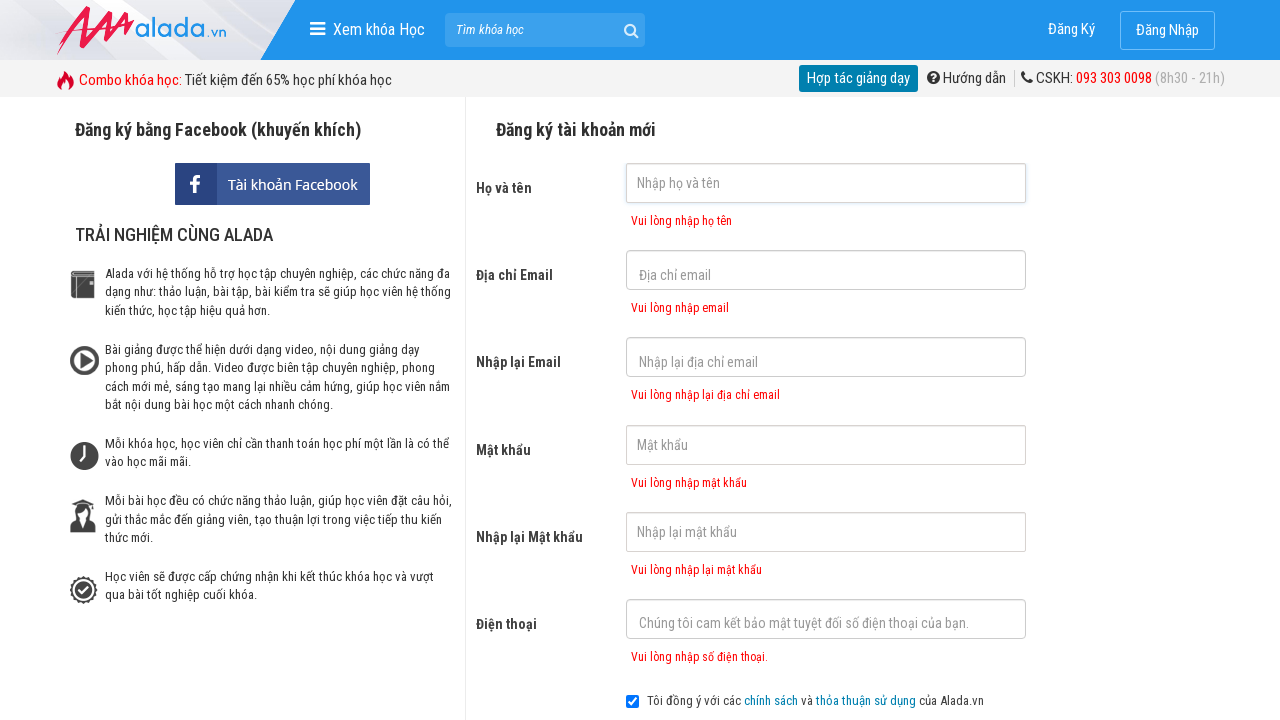

Verified first name error message is displayed
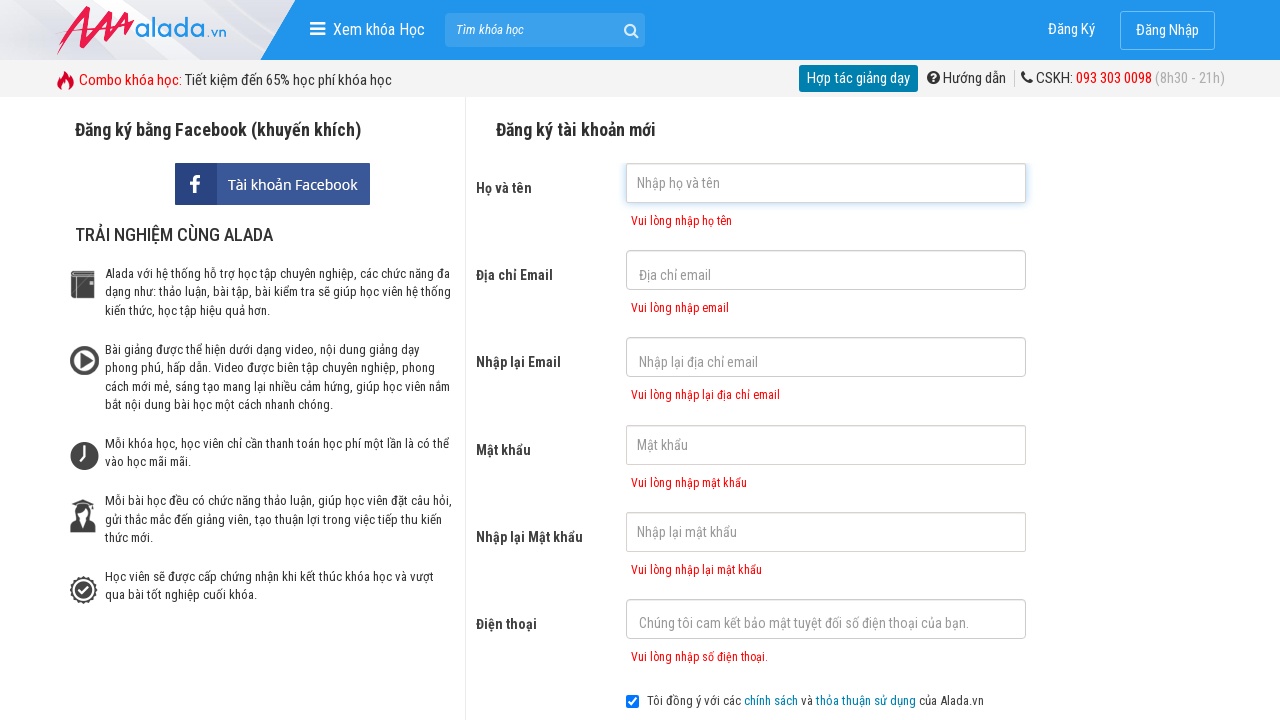

Verified email error message is displayed
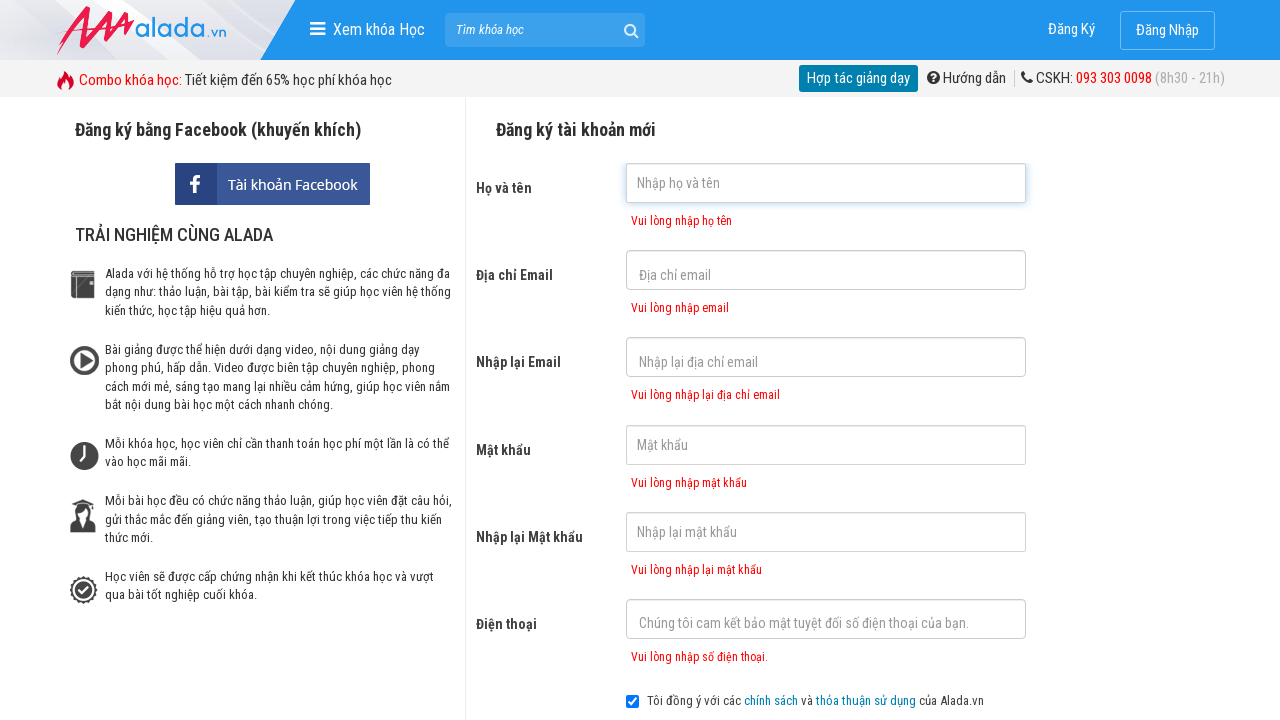

Verified confirm email error message is displayed
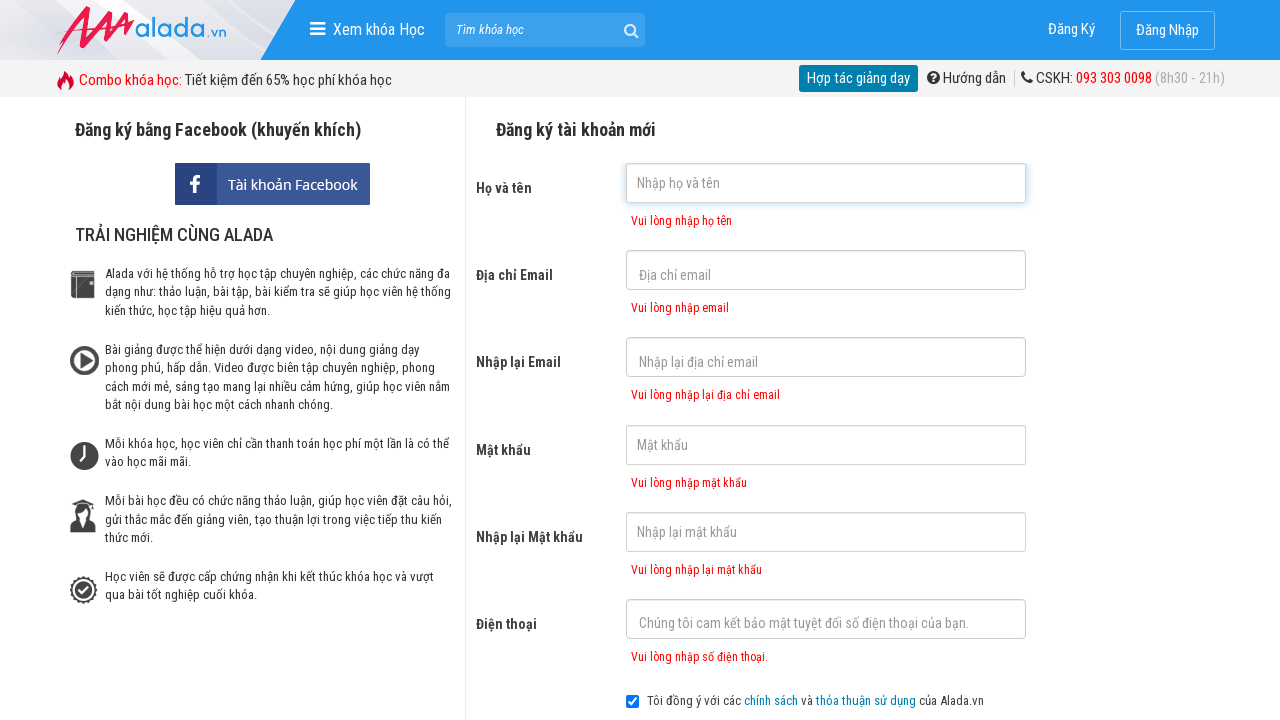

Verified password error message is displayed
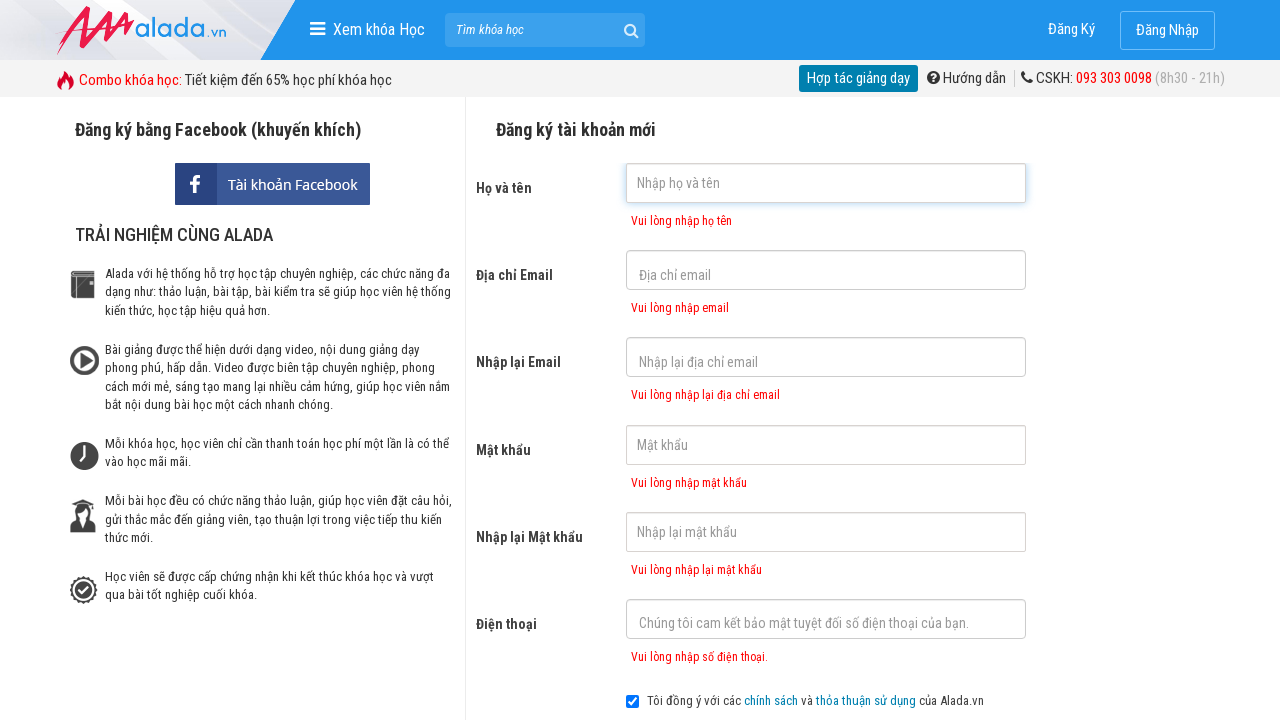

Verified confirm password error message is displayed
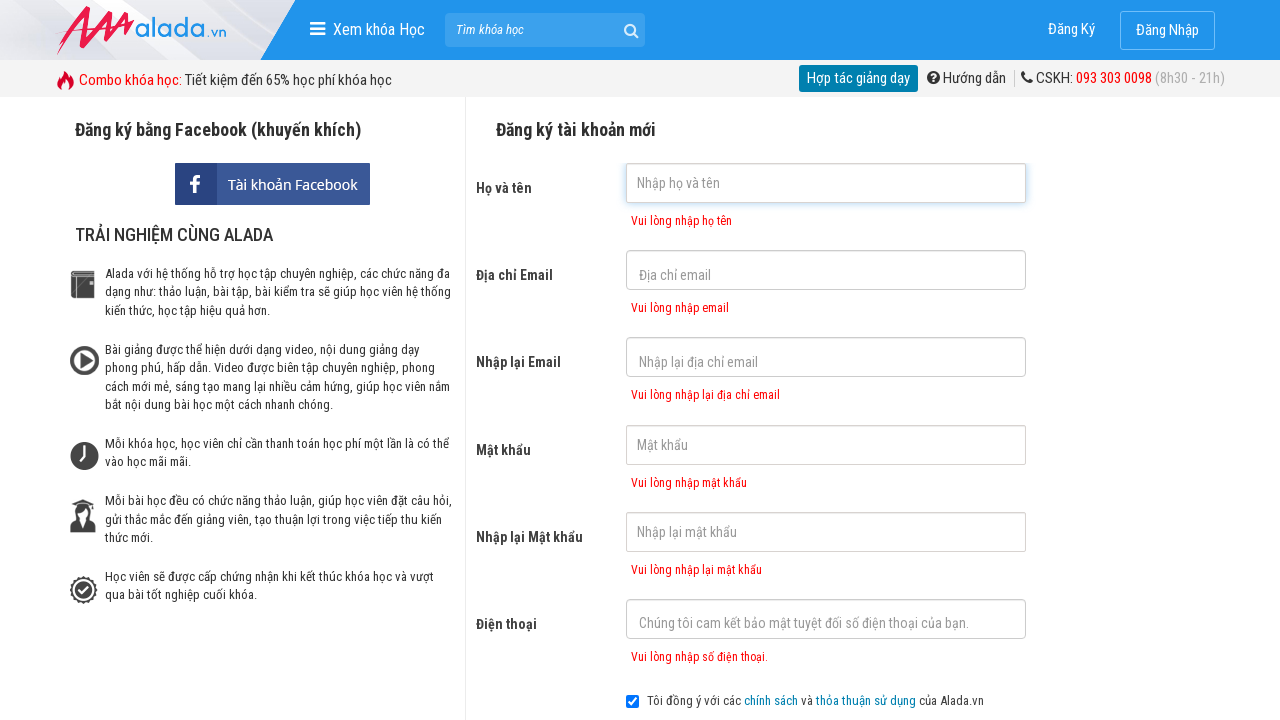

Verified phone number error message is displayed
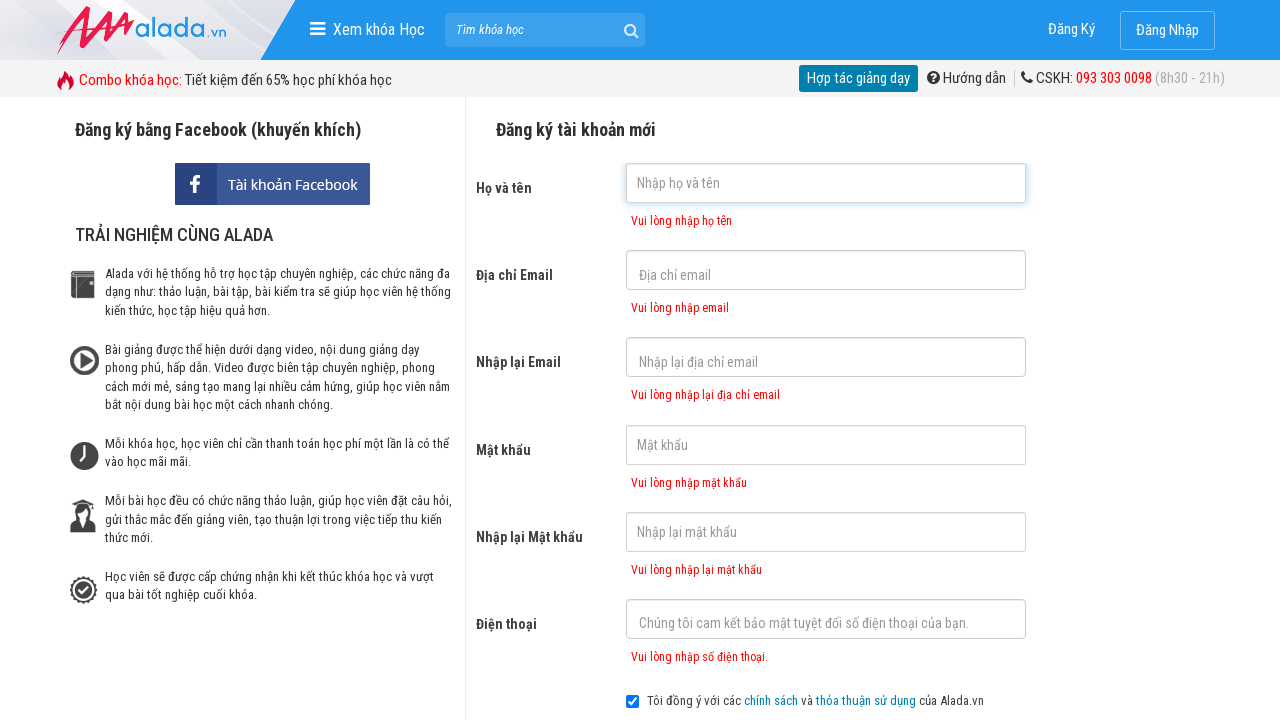

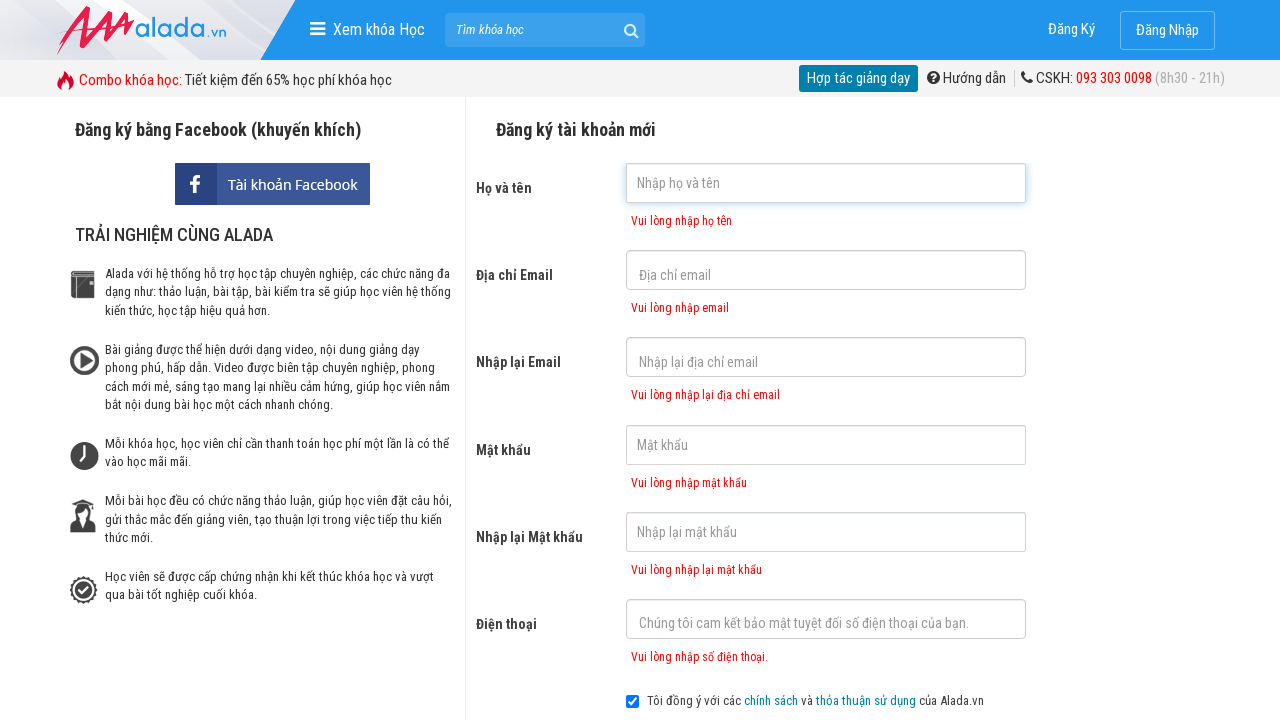